Tests product search functionality by typing a search query, verifying the number of visible products, and adding a product to cart

Starting URL: https://rahulshettyacademy.com/seleniumPractise/#/

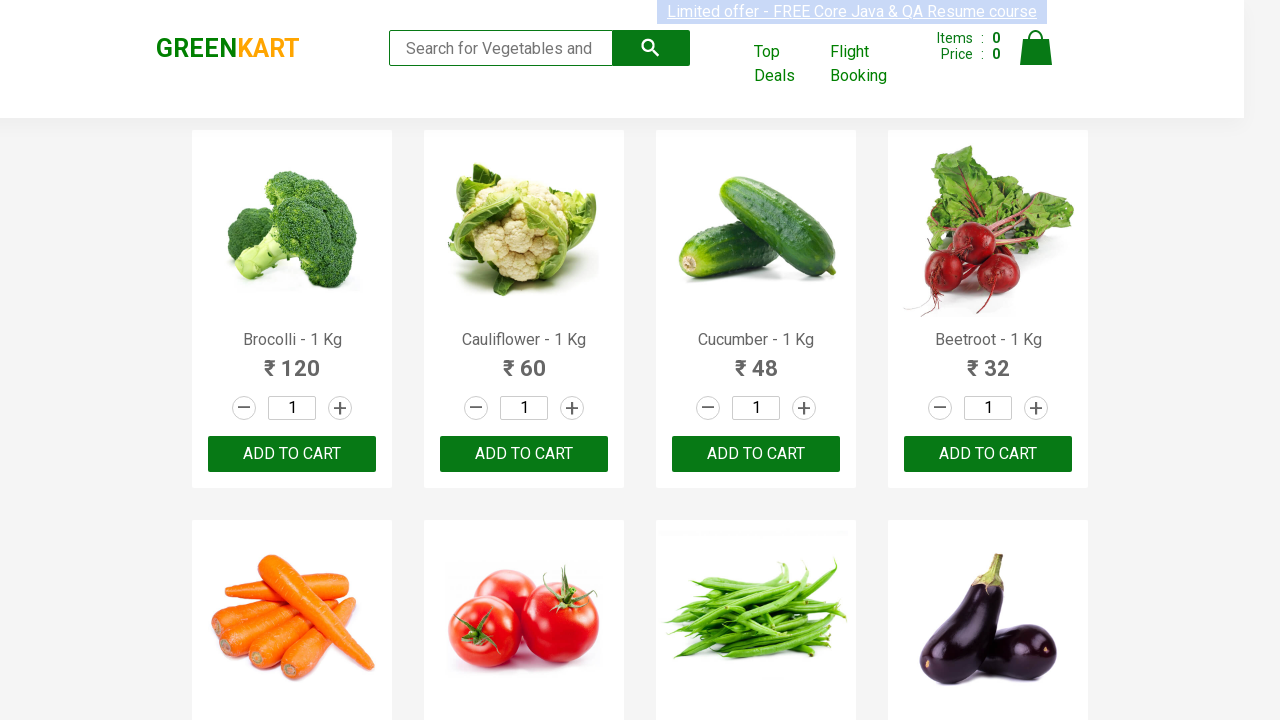

Navigated to Rahul Shetty Academy practice website
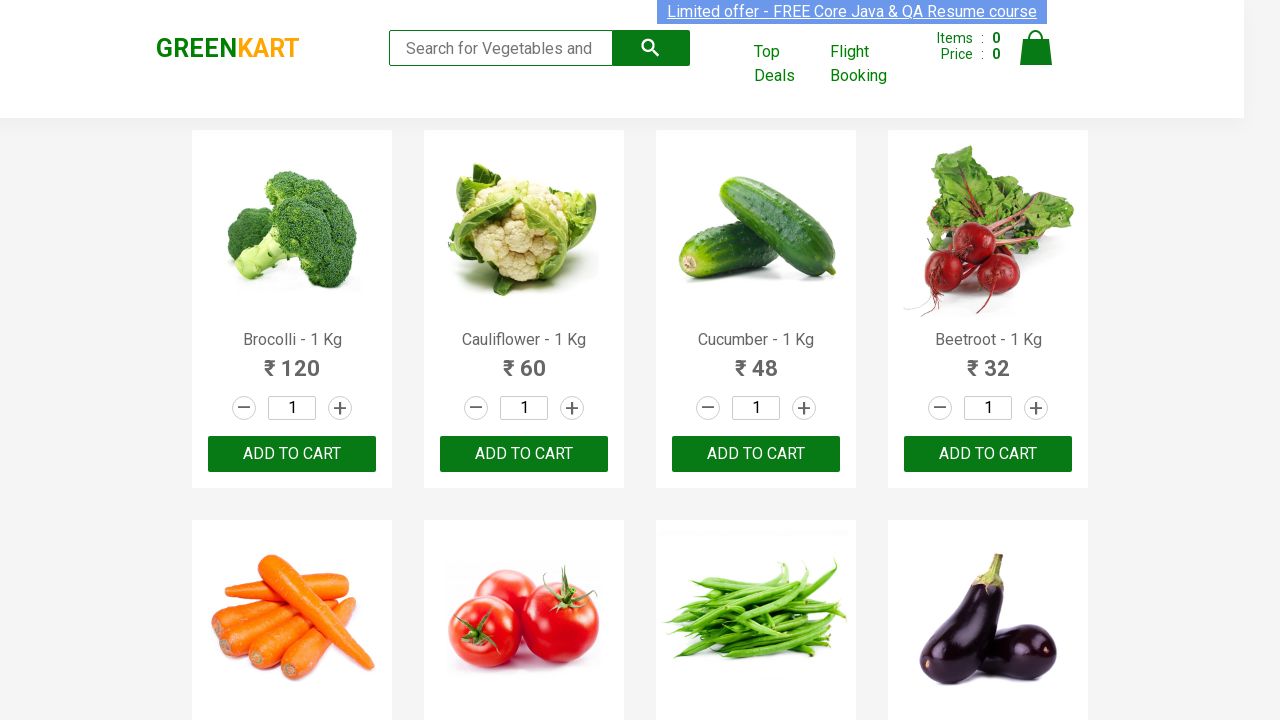

Typed 'ca' in the search keyword field on .search-keyword
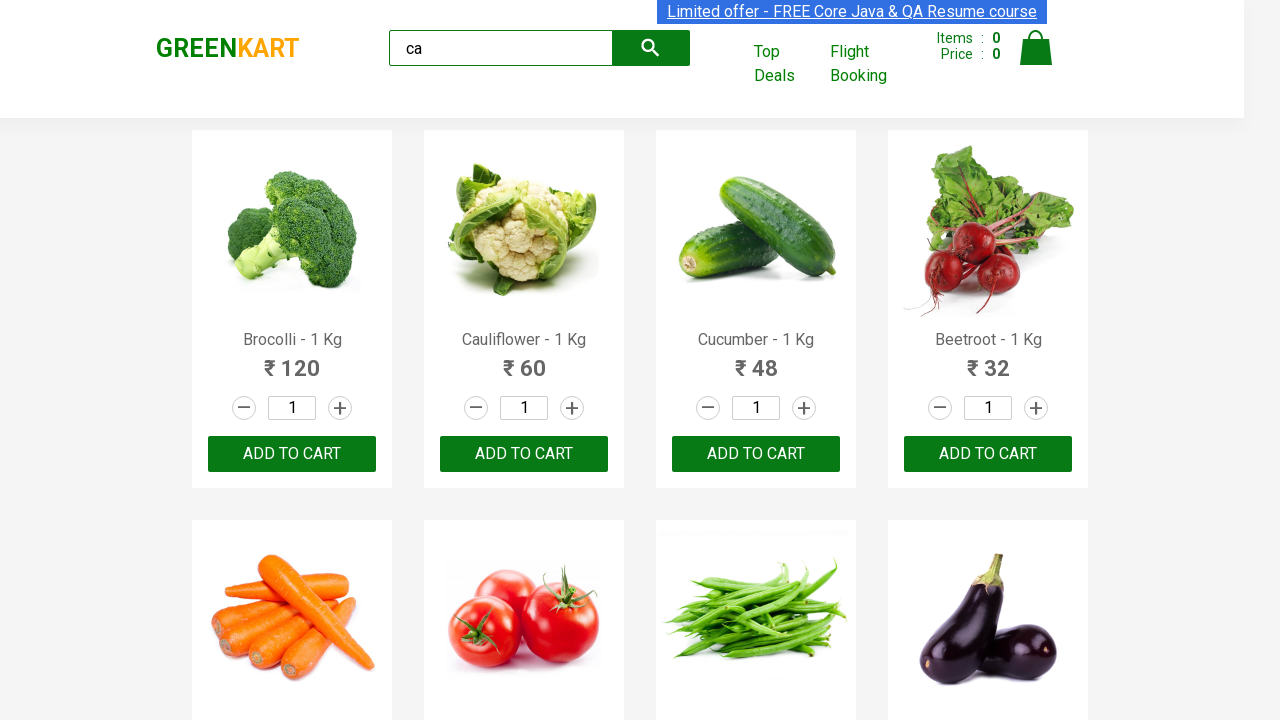

Waited 2 seconds for search results to load
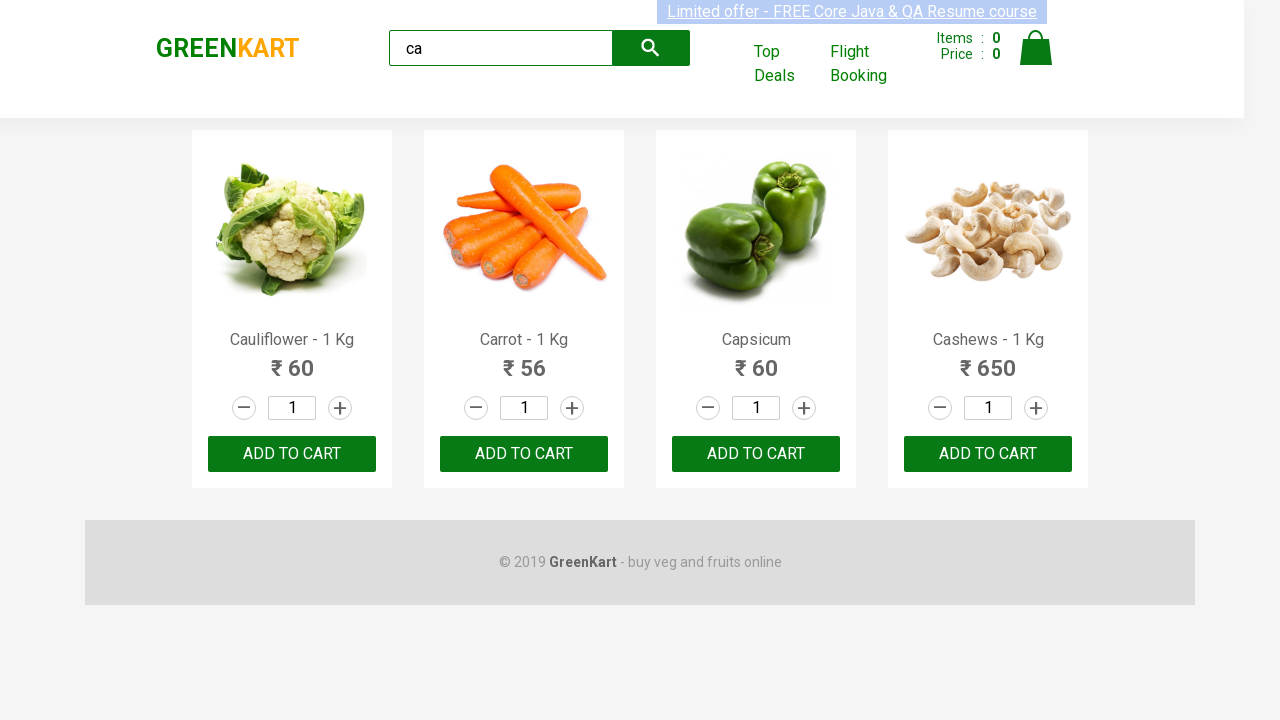

Verified 4 visible products are displayed
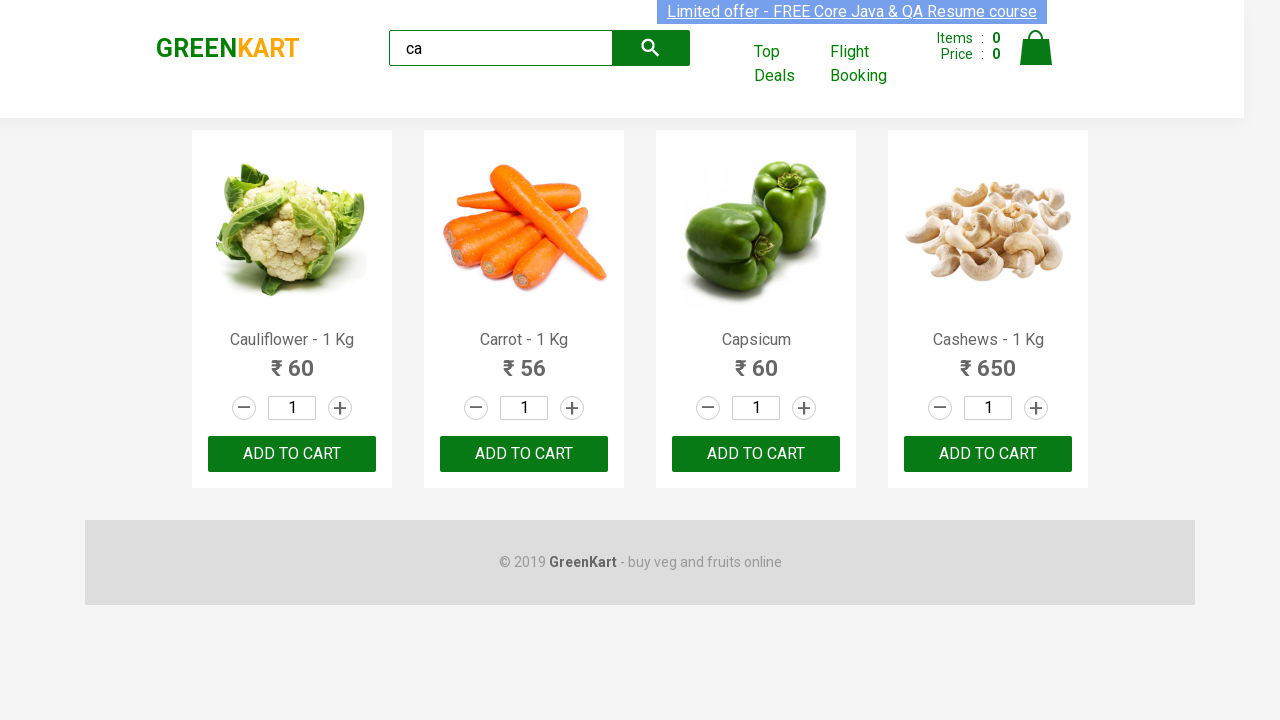

Verified total products count is 4 using parent-child chaining
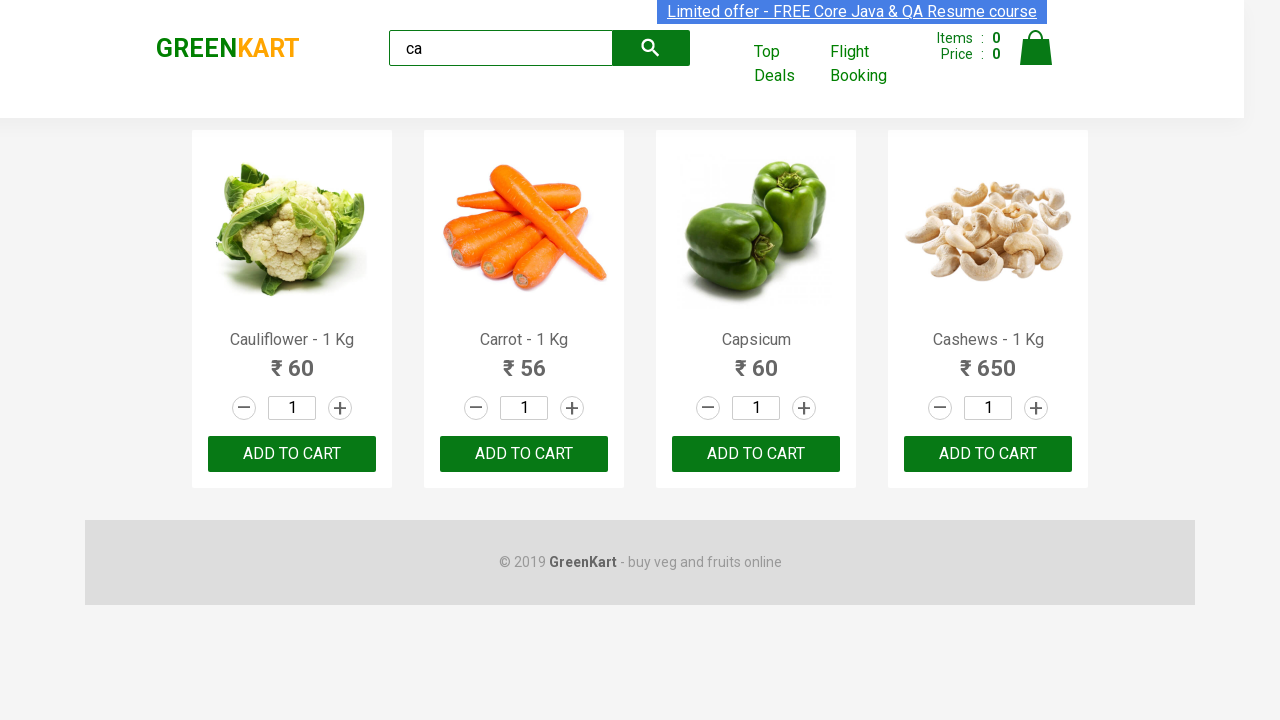

Clicked ADD TO CART button on the third product at (756, 454) on .products .product >> nth=2 >> text=ADD TO CART
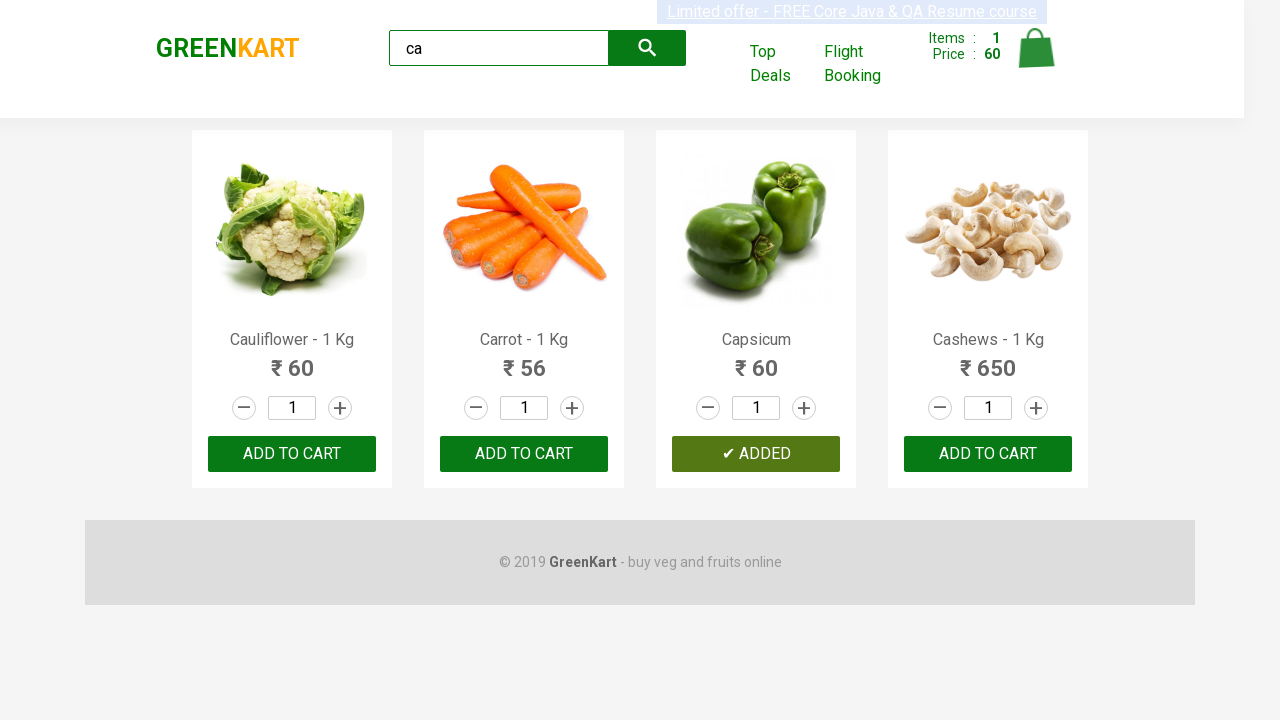

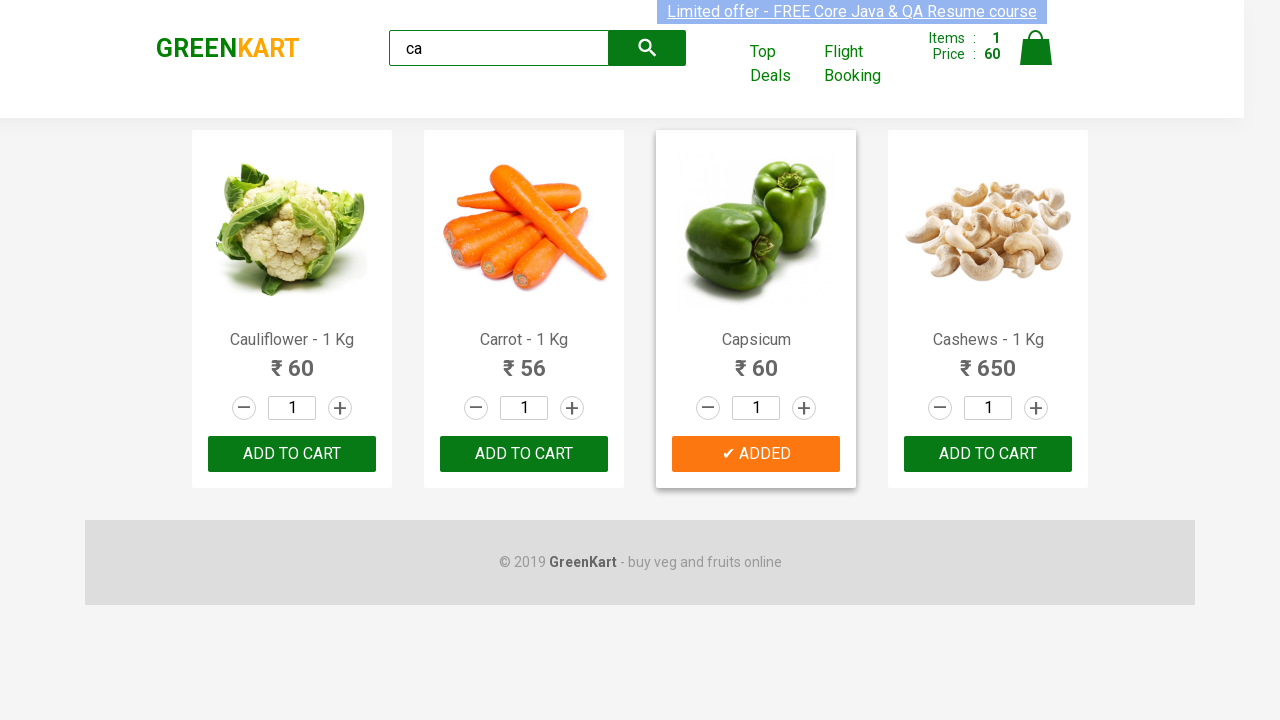